Navigates to VWO app page and attempts to find an element by ID to verify element location behavior

Starting URL: https://app.vwo.com/

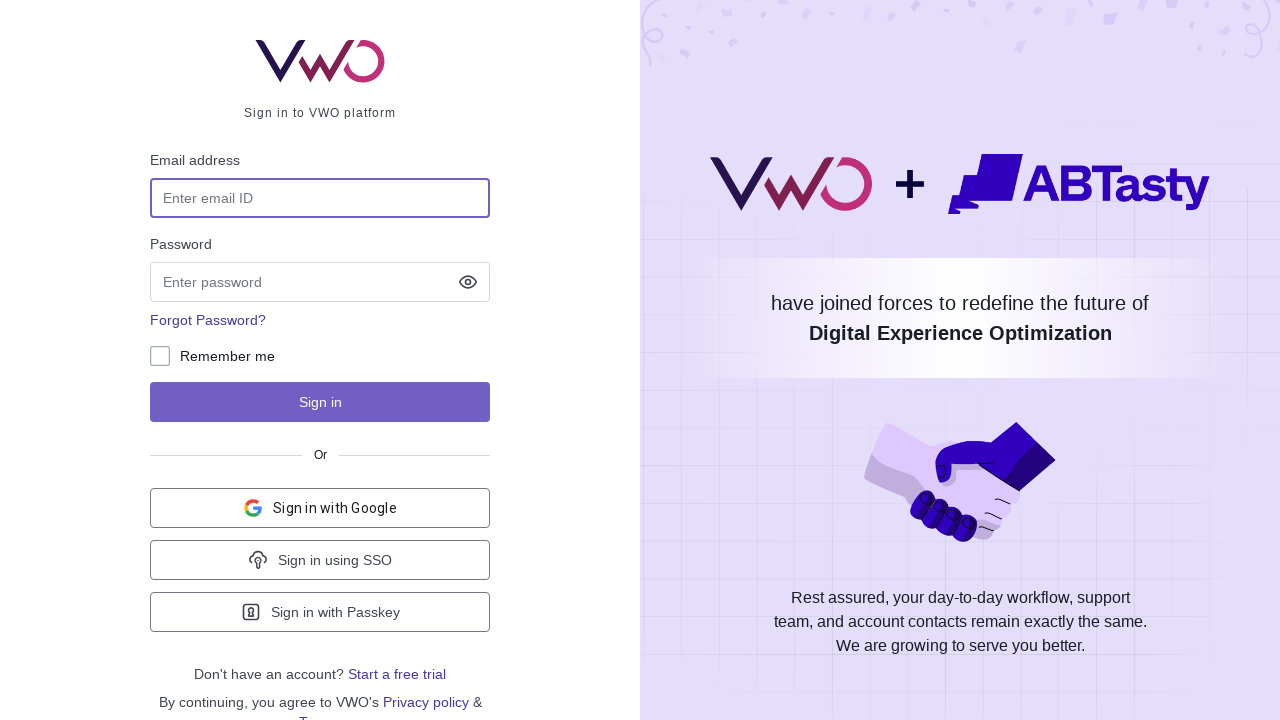

Navigated to VWO app page at https://app.vwo.com/
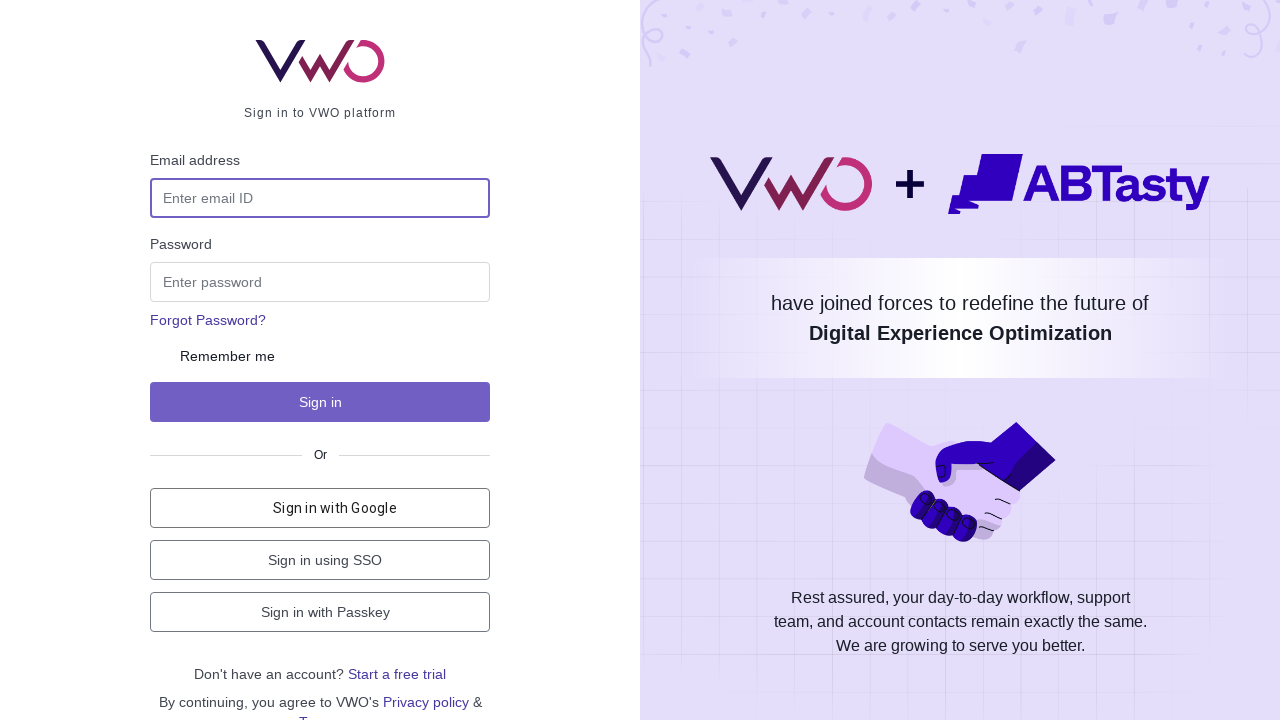

Element with ID 'pramod' not found - Exception: Locator.wait_for: Timeout 3000ms exceeded.
Call log:
  - waiting for locator("#pramod") to be visible

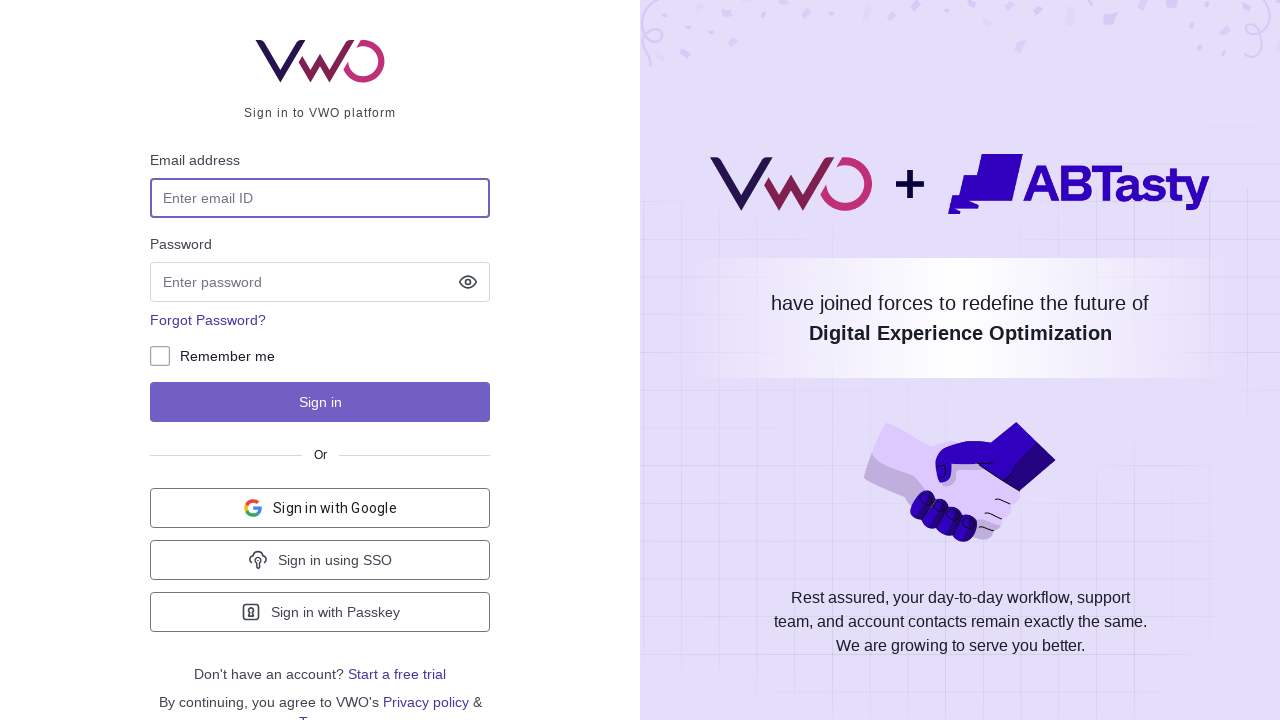

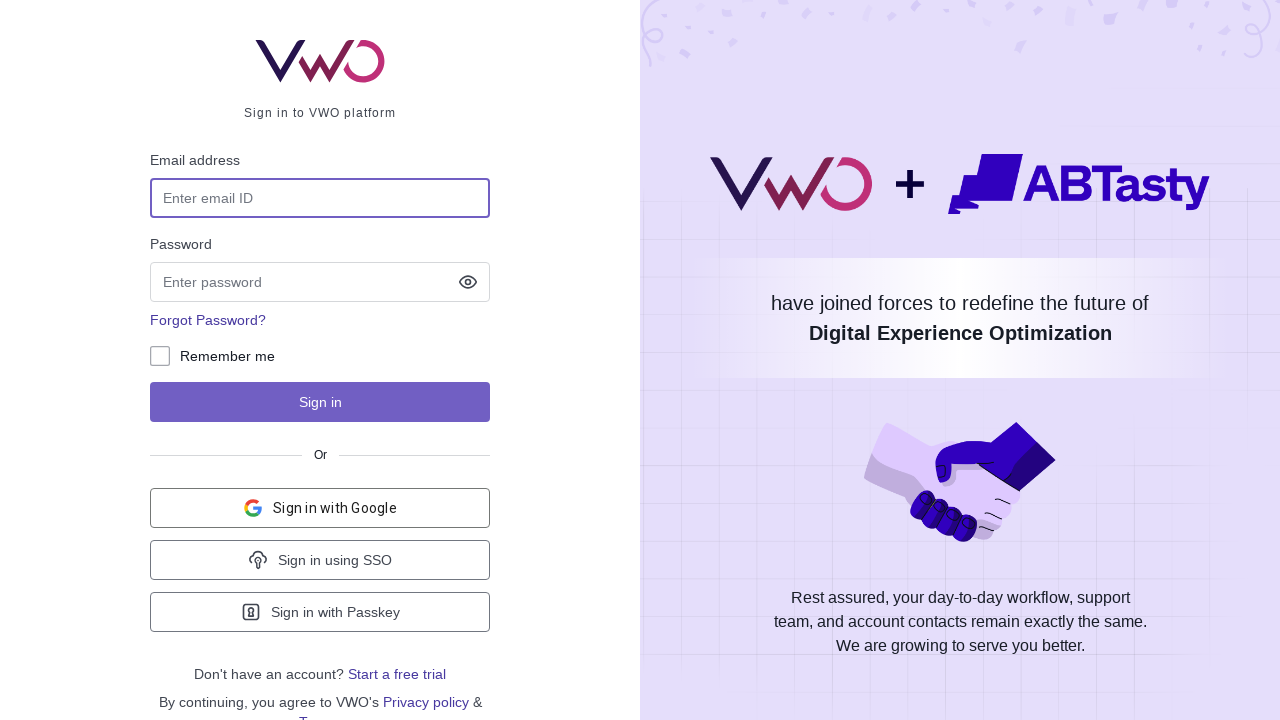